Navigates to Hepsiburada website and verifies that specific links can be found using link text and partial link text selectors

Starting URL: https://www.hepsiburada.com/

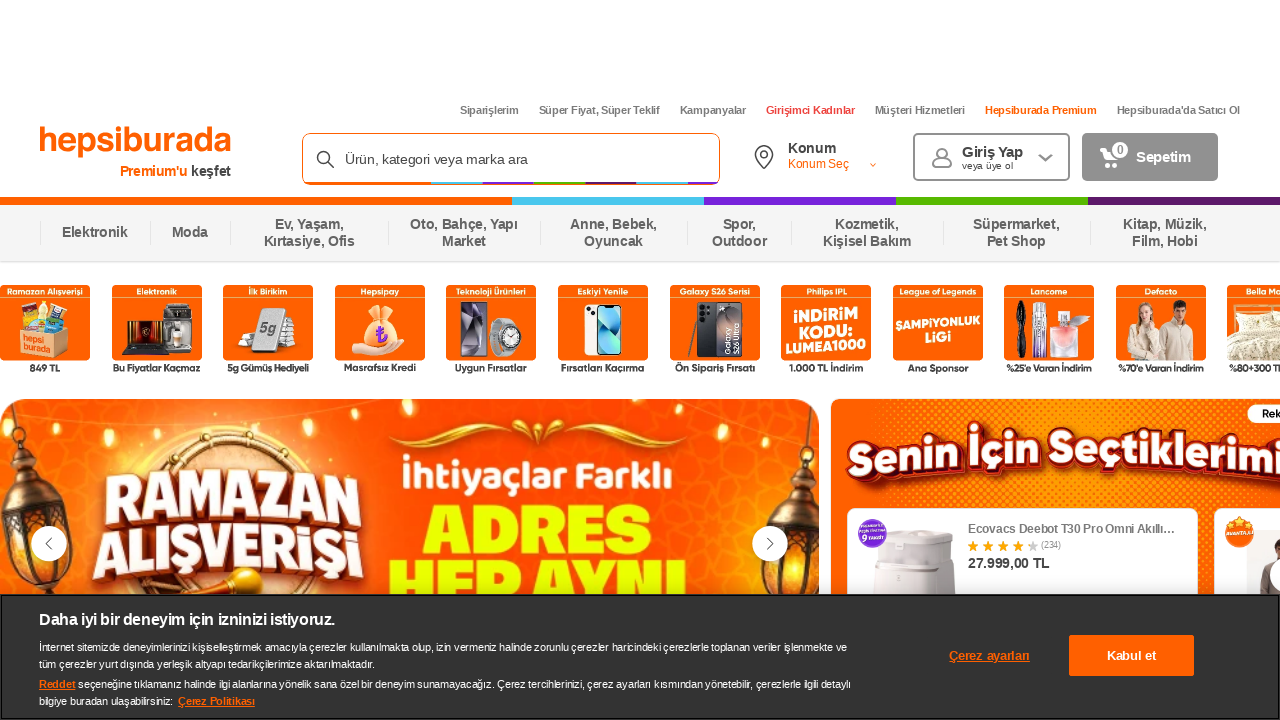

Navigated to Hepsiburada website
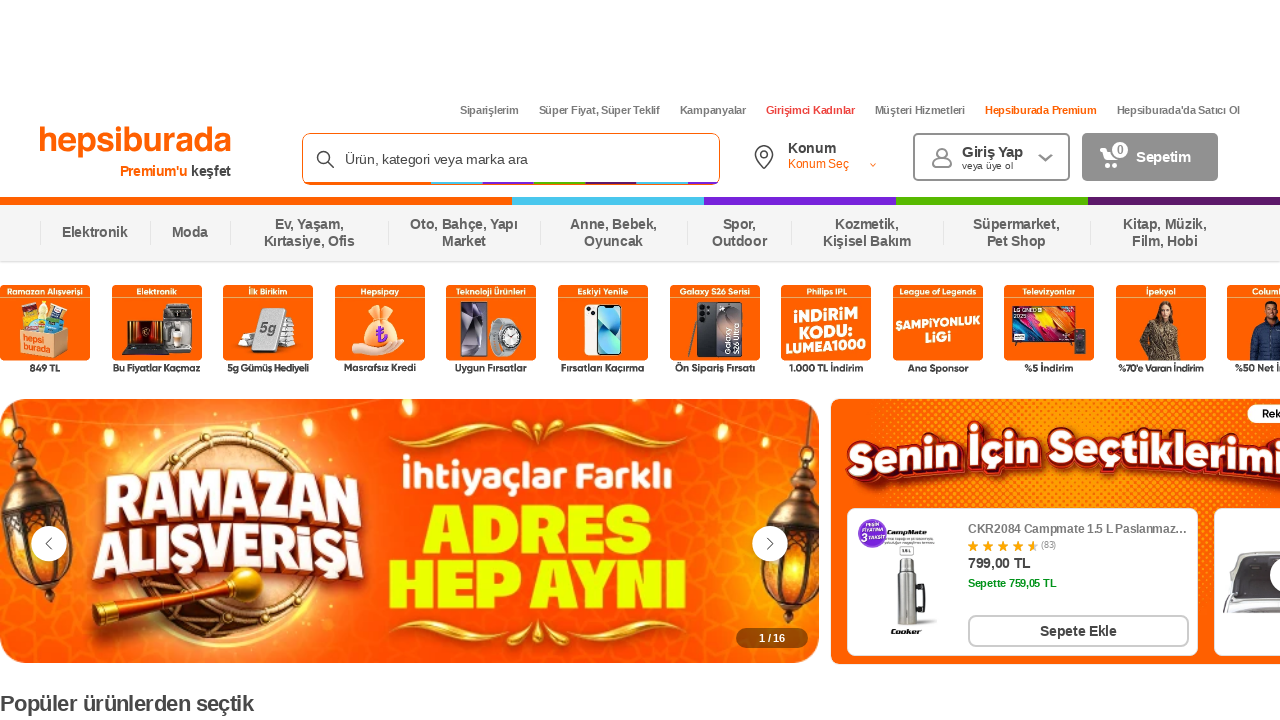

Waited for and found link with exact text 'Siparişlerim'
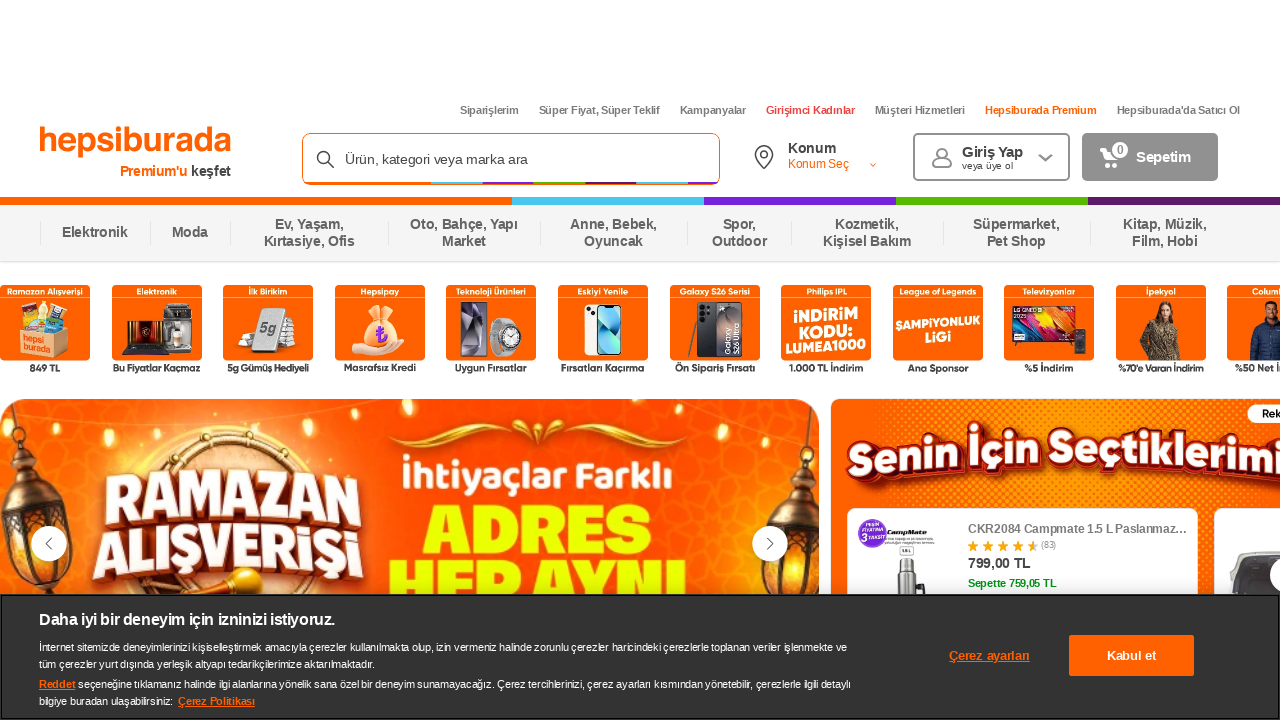

Waited for and found link with partial text 'Süper Fiyat'
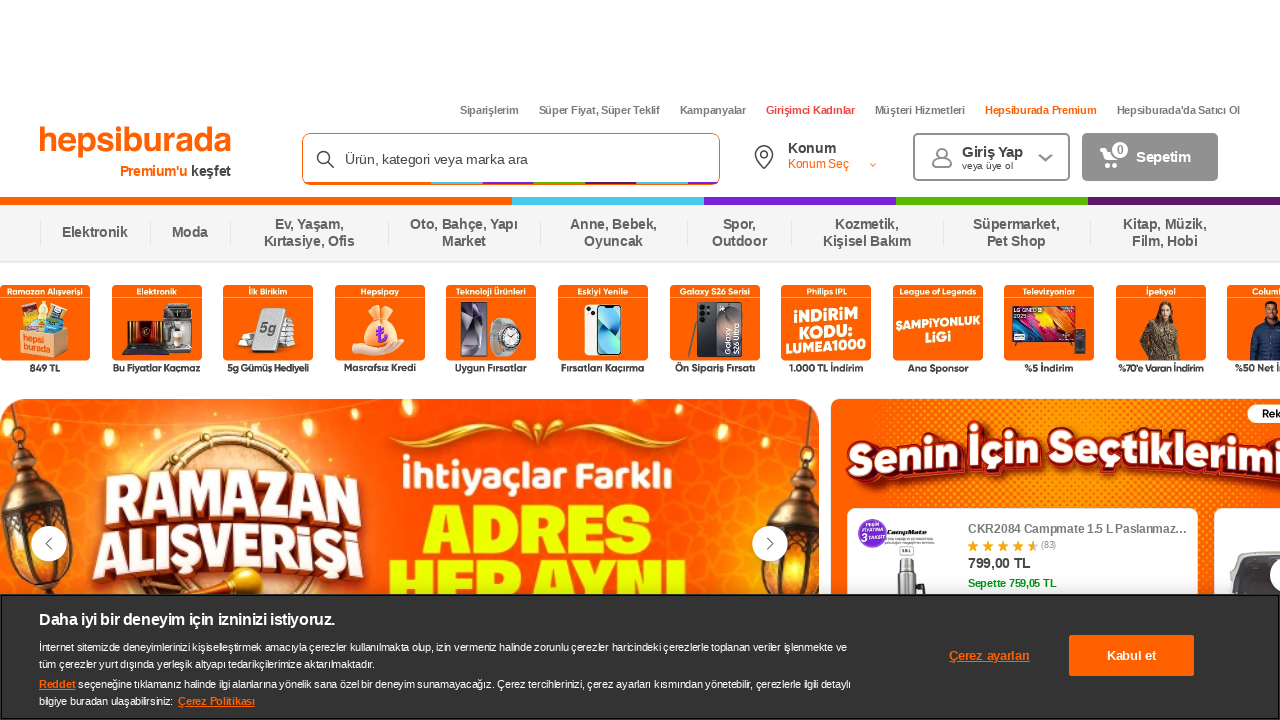

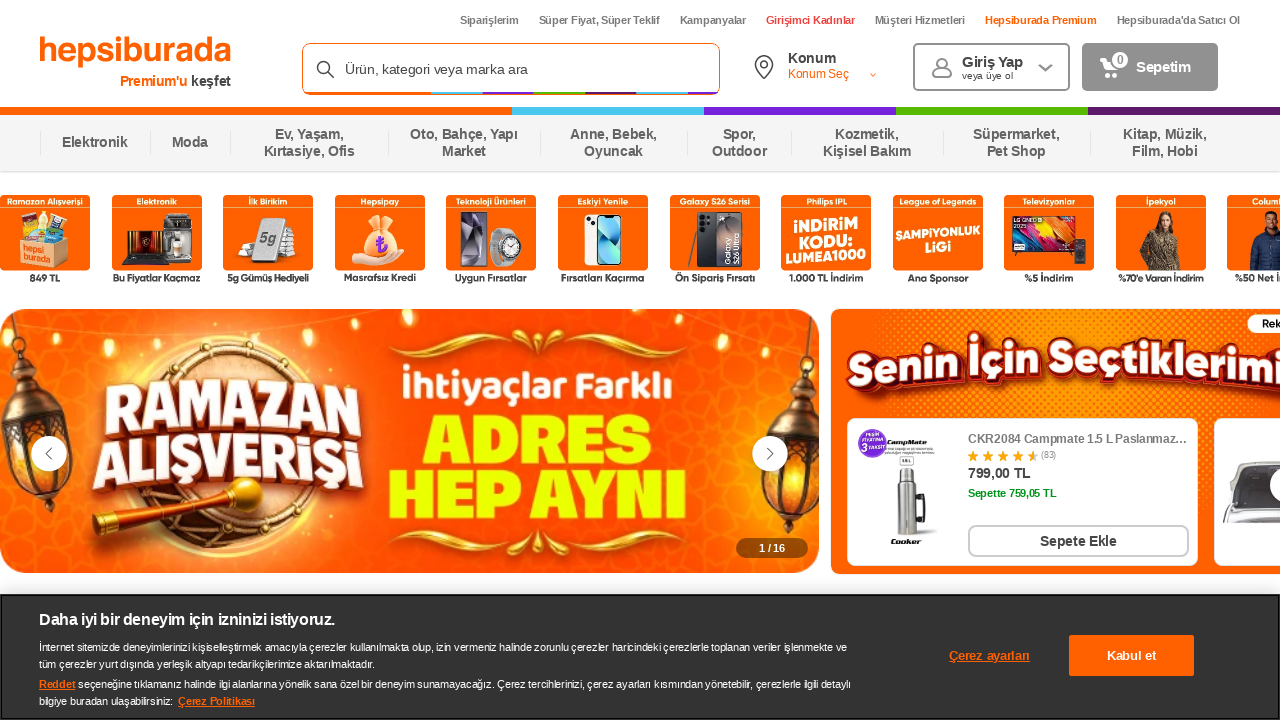